Tests checkbox functionality by clicking the first checkbox if unchecked, then verifying both checkboxes are selected

Starting URL: https://the-internet.herokuapp.com/checkboxes

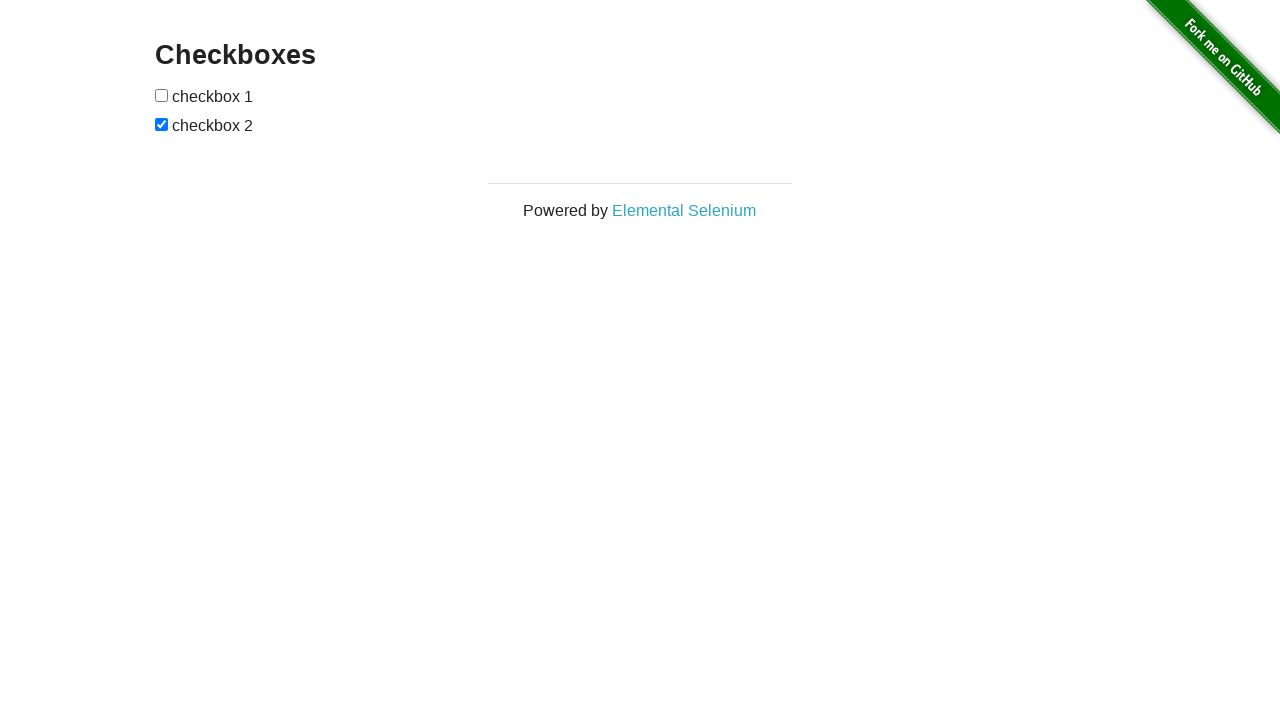

Navigated to checkboxes page
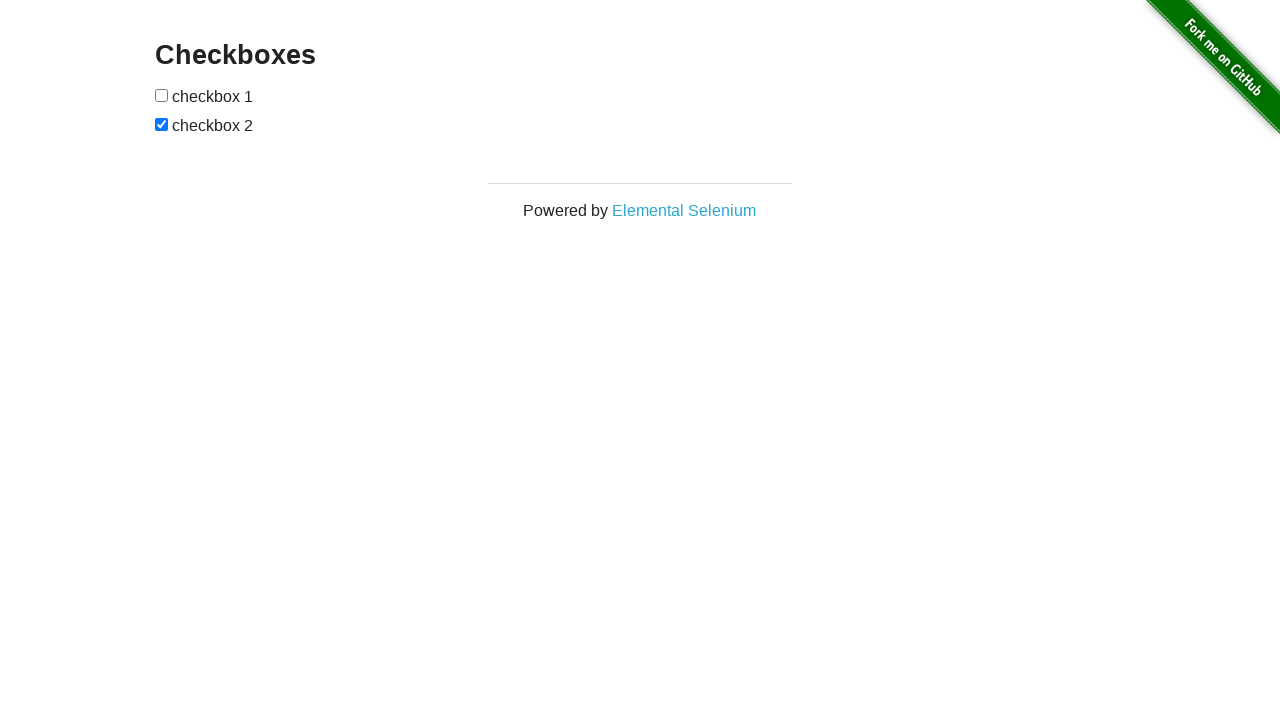

Located all checkboxes on the page
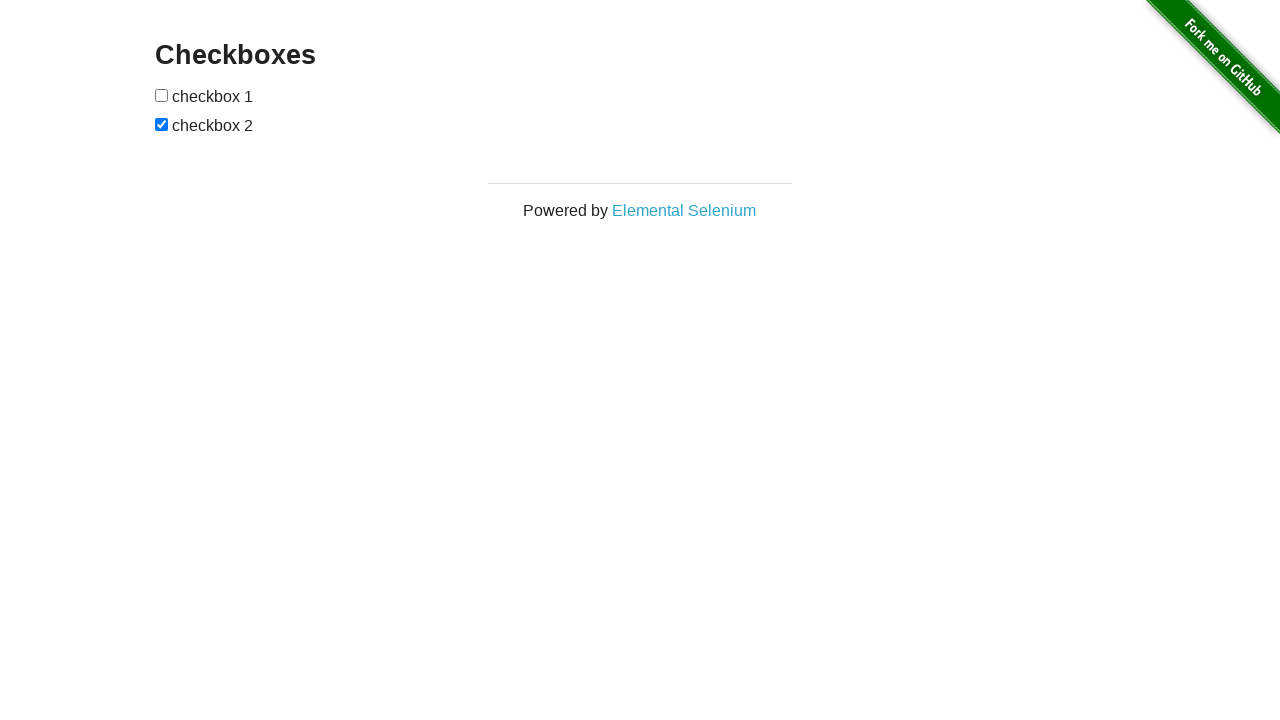

Selected first checkbox element
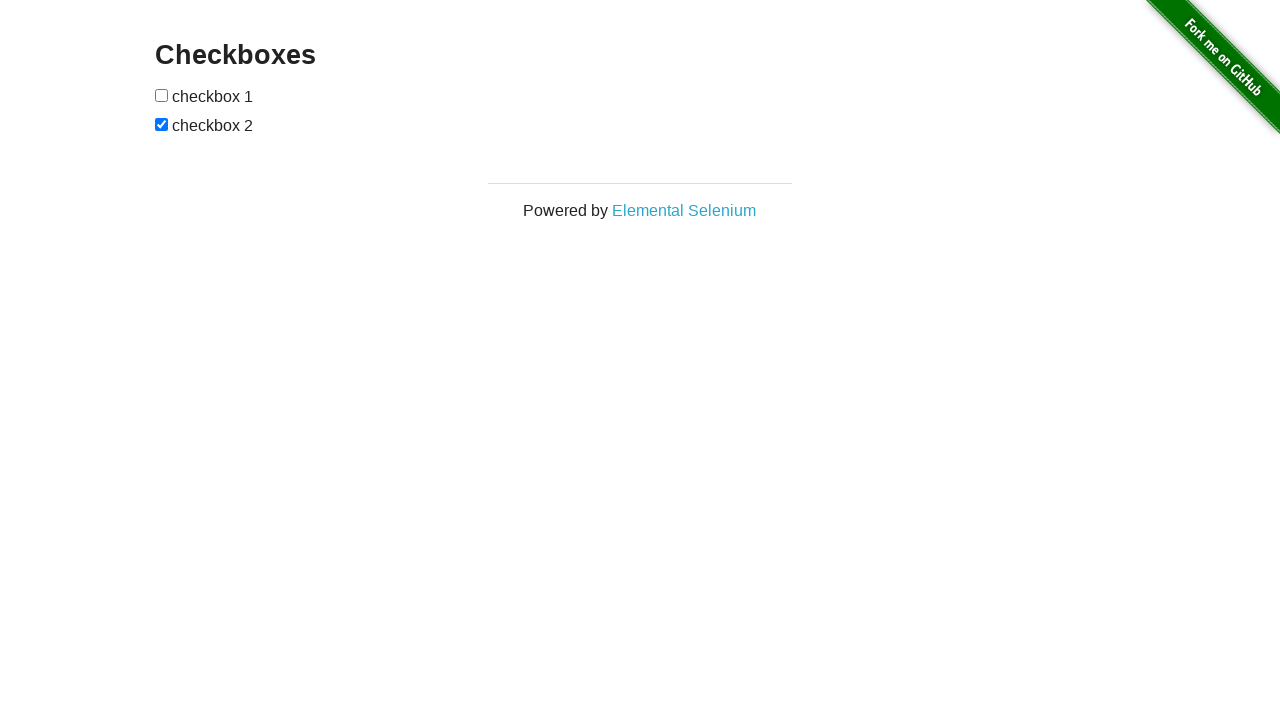

First checkbox was unchecked, clicked to check it at (162, 95) on input[type='checkbox'] >> nth=0
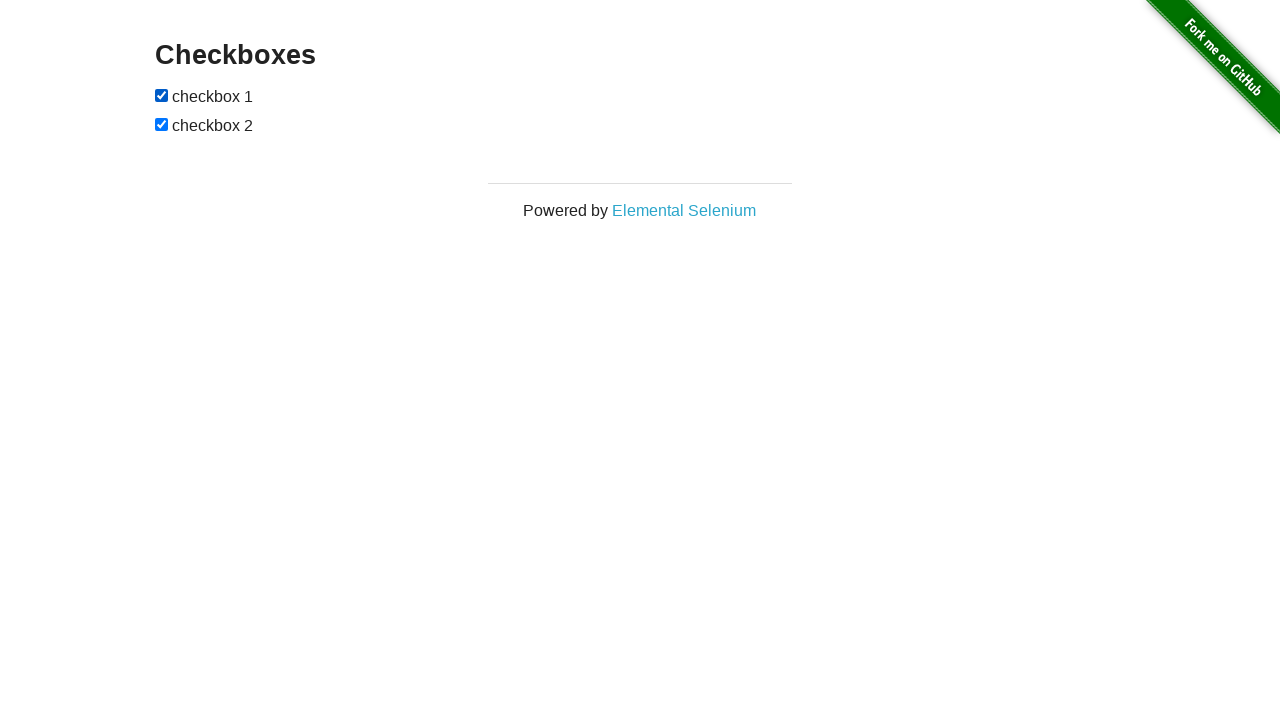

Verified first checkbox is checked
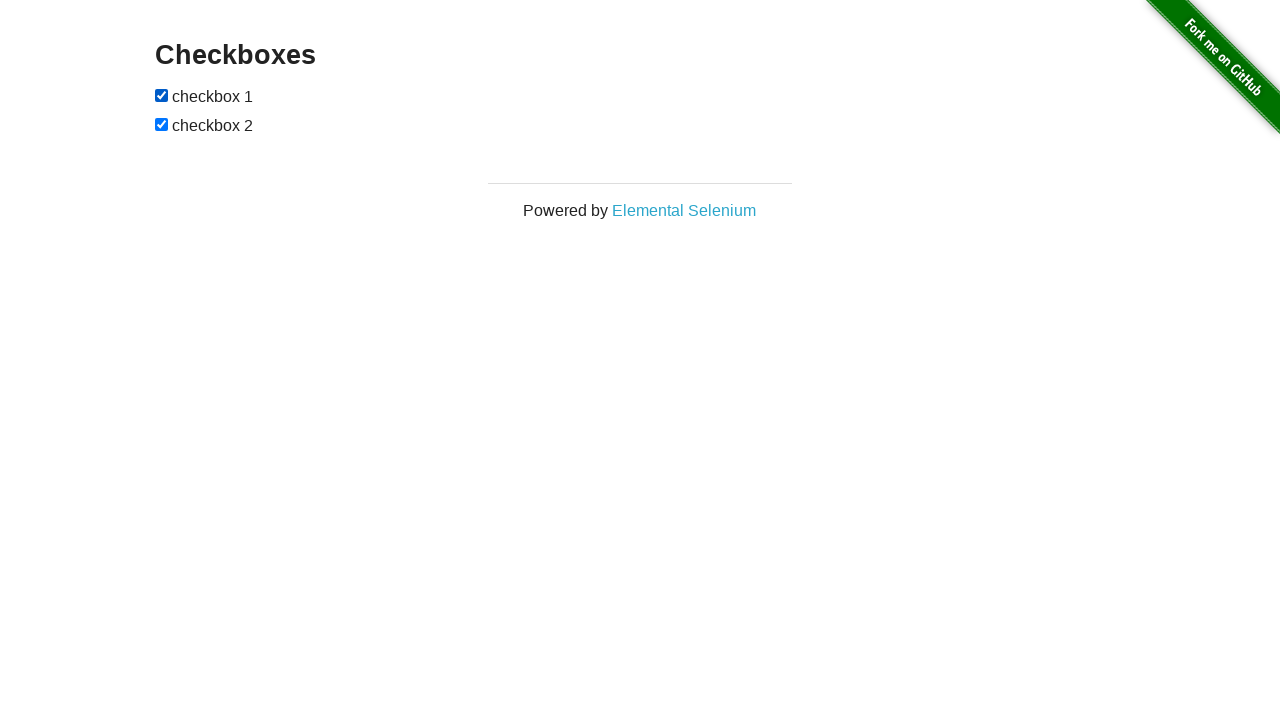

Verified second checkbox is checked
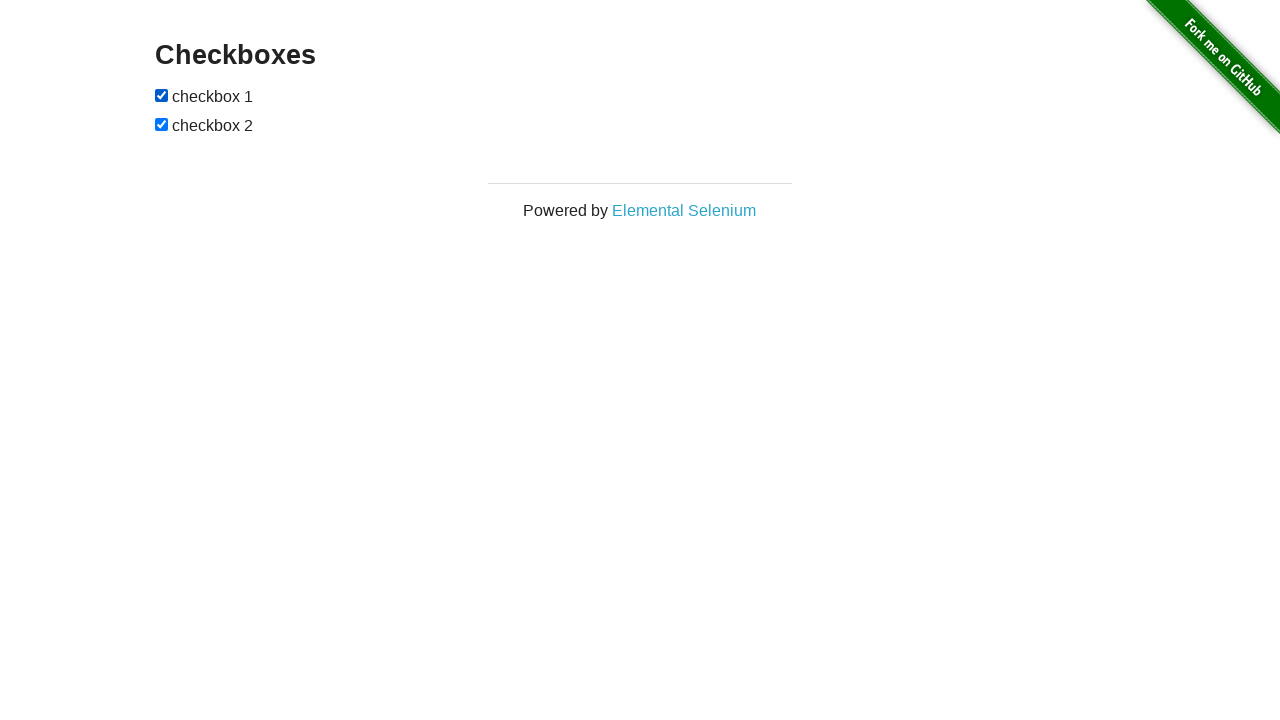

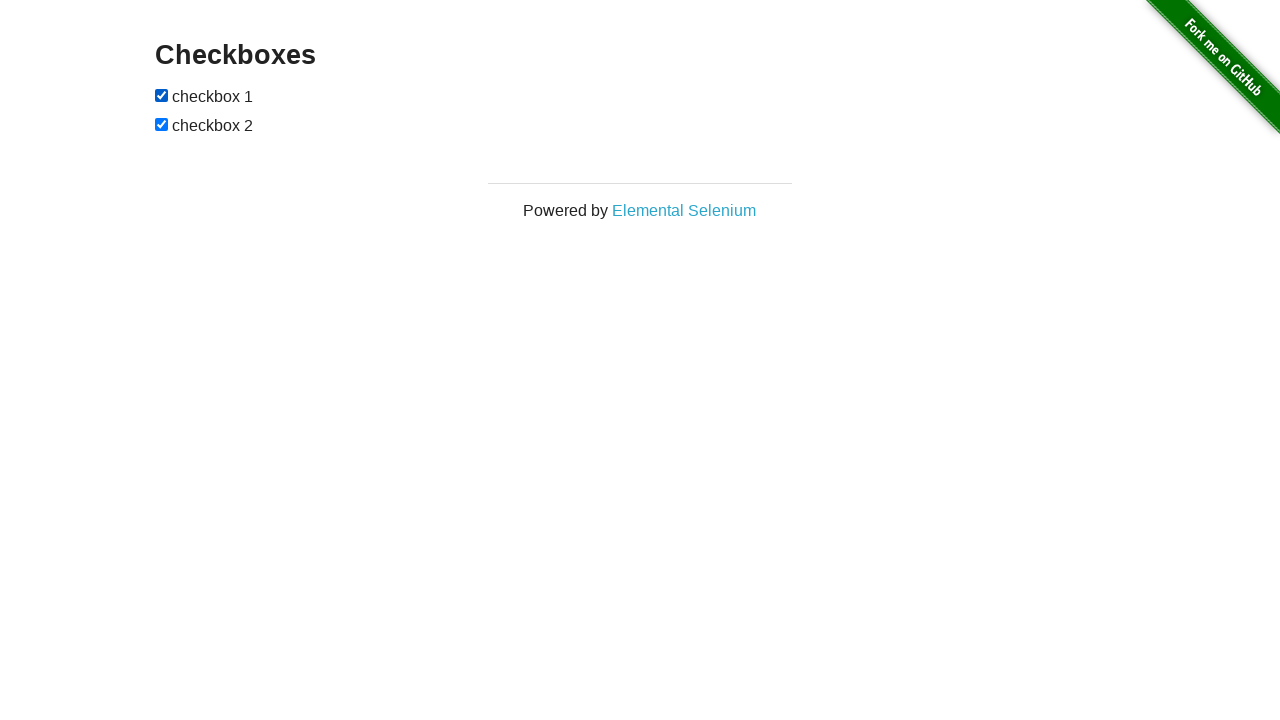